Tests that clicking on the logo navigates back to the products/home page from the contact page

Starting URL: https://ilarionhalushka.github.io/jekyll-ecommerce-demo/

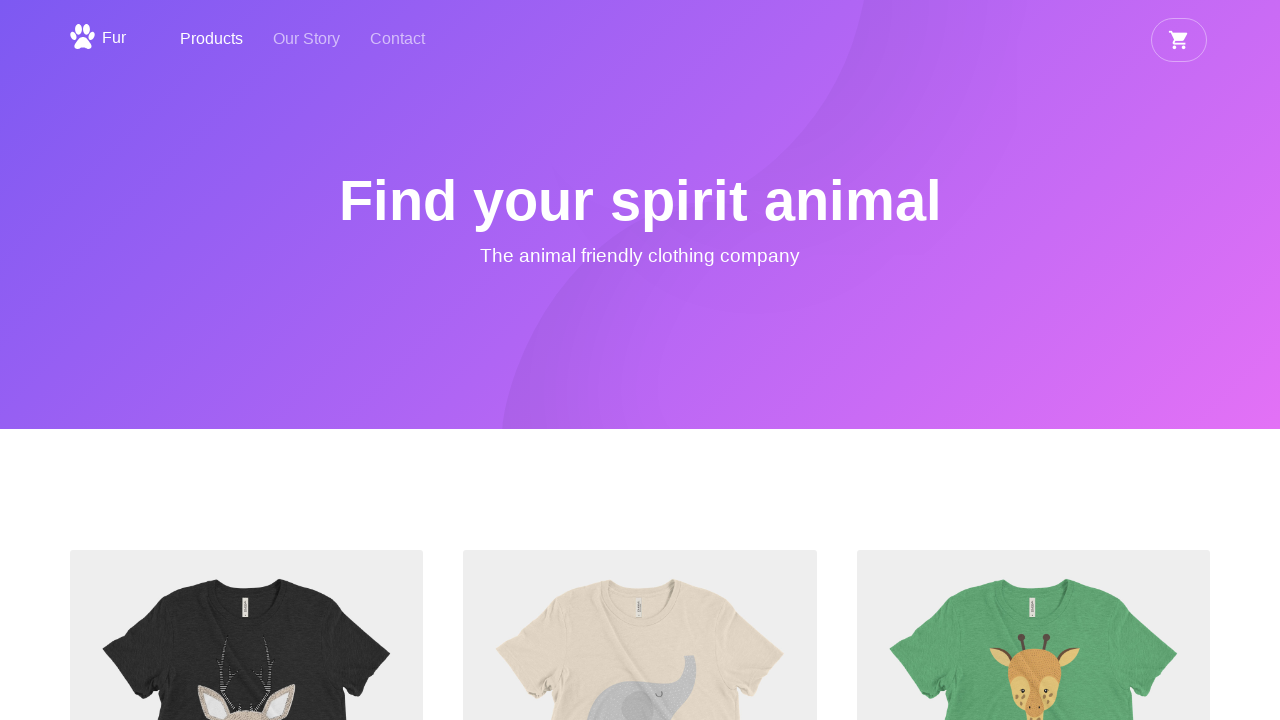

Clicked on Contact link in navigation at (398, 40) on text=Contact
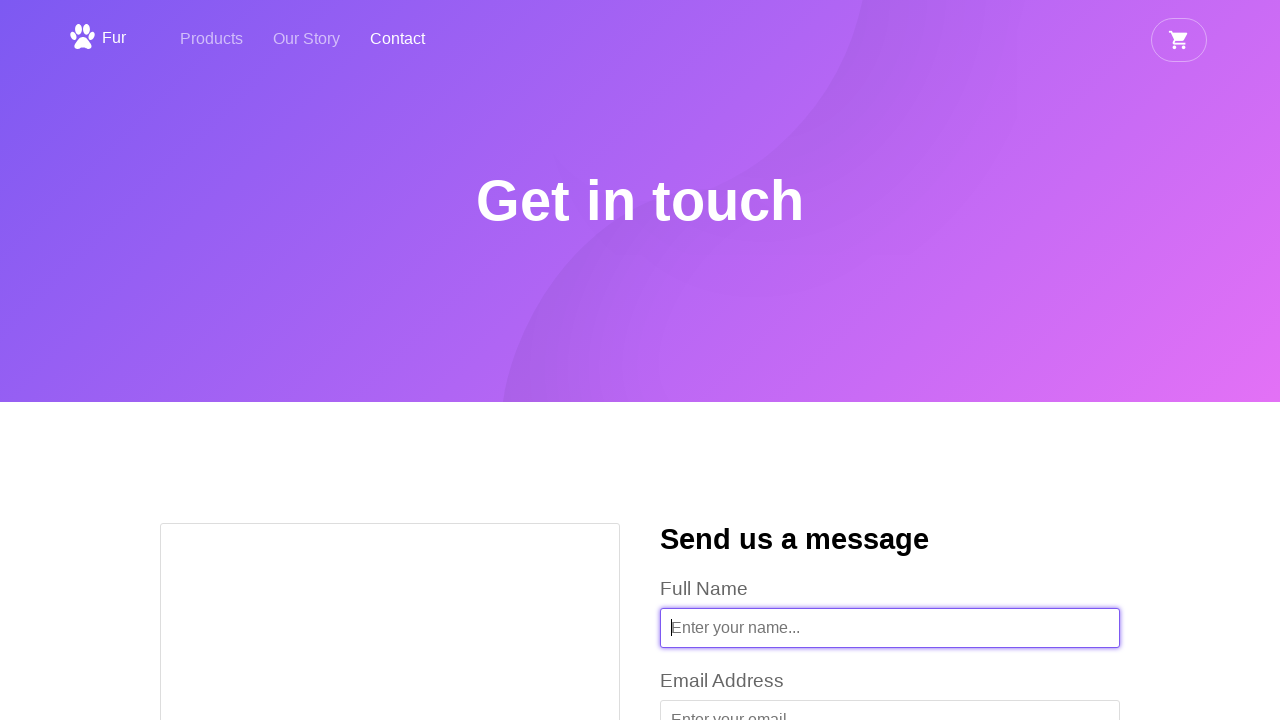

Clicked on logo to navigate back to products page at (96, 38) on a.logo, header a:has(img), .site-logo, a[href='/jekyll-ecommerce-demo/']
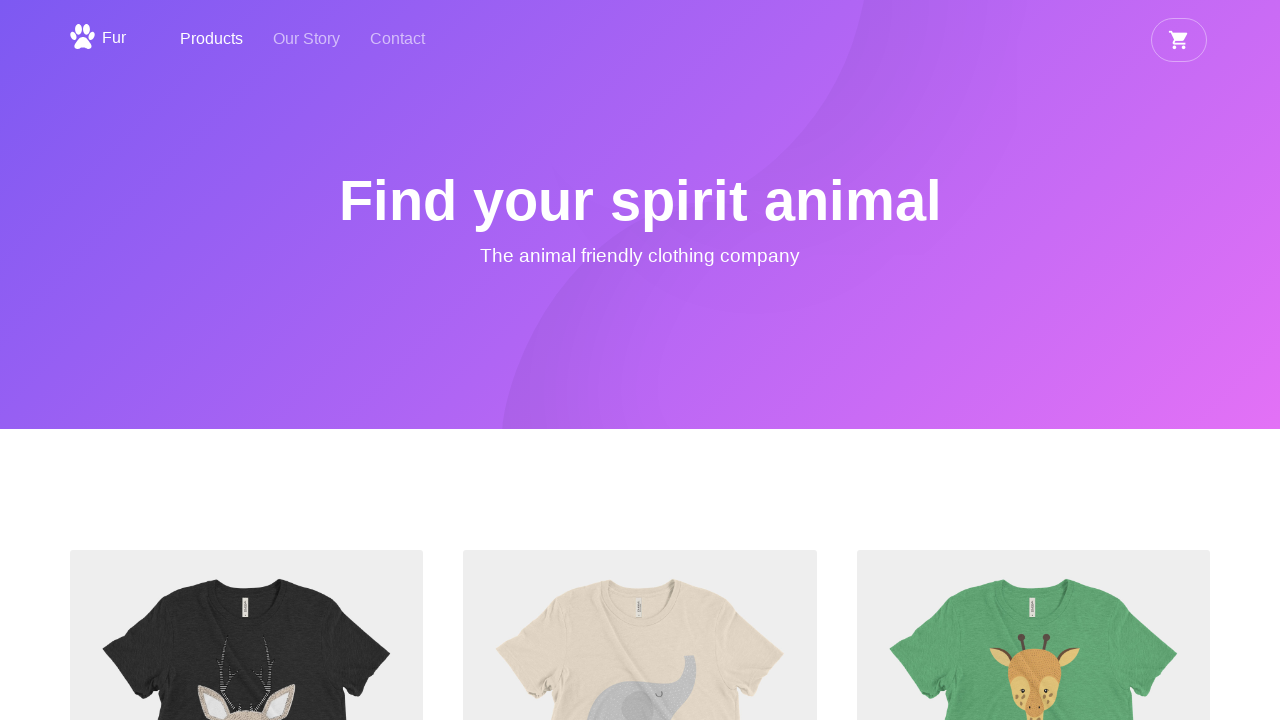

Verified products page heading 'Find your spirit animal' is visible
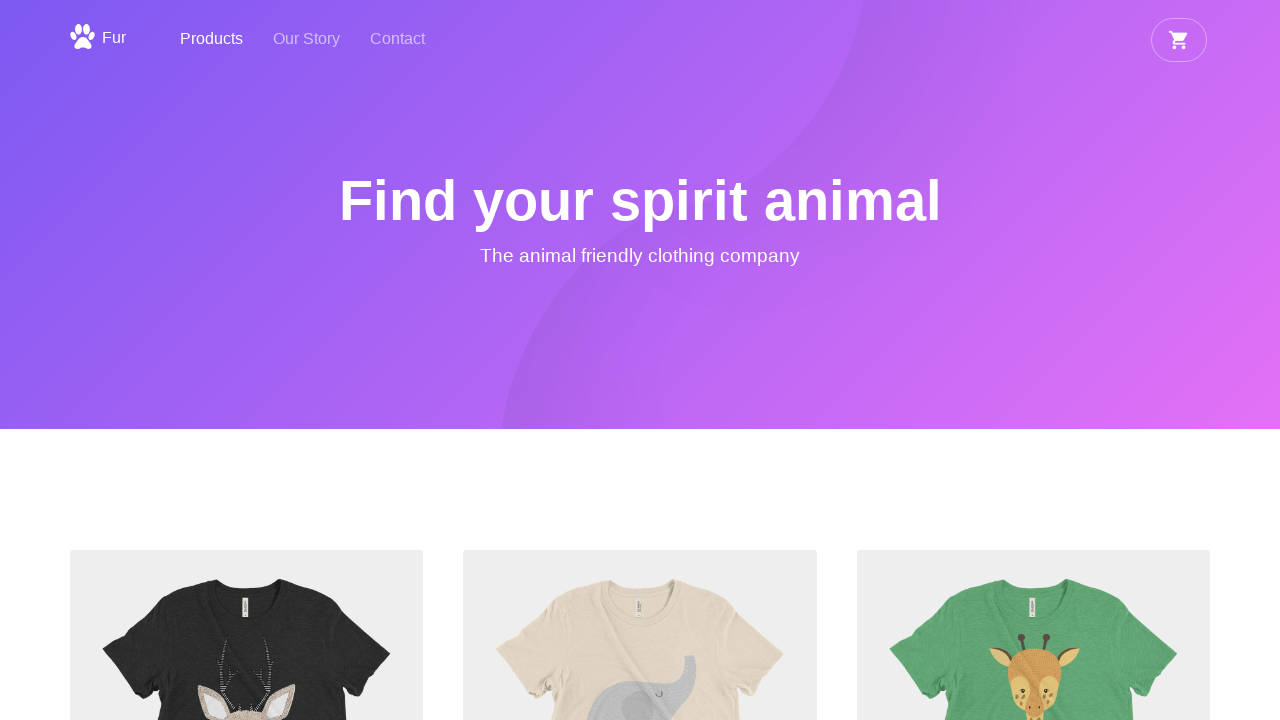

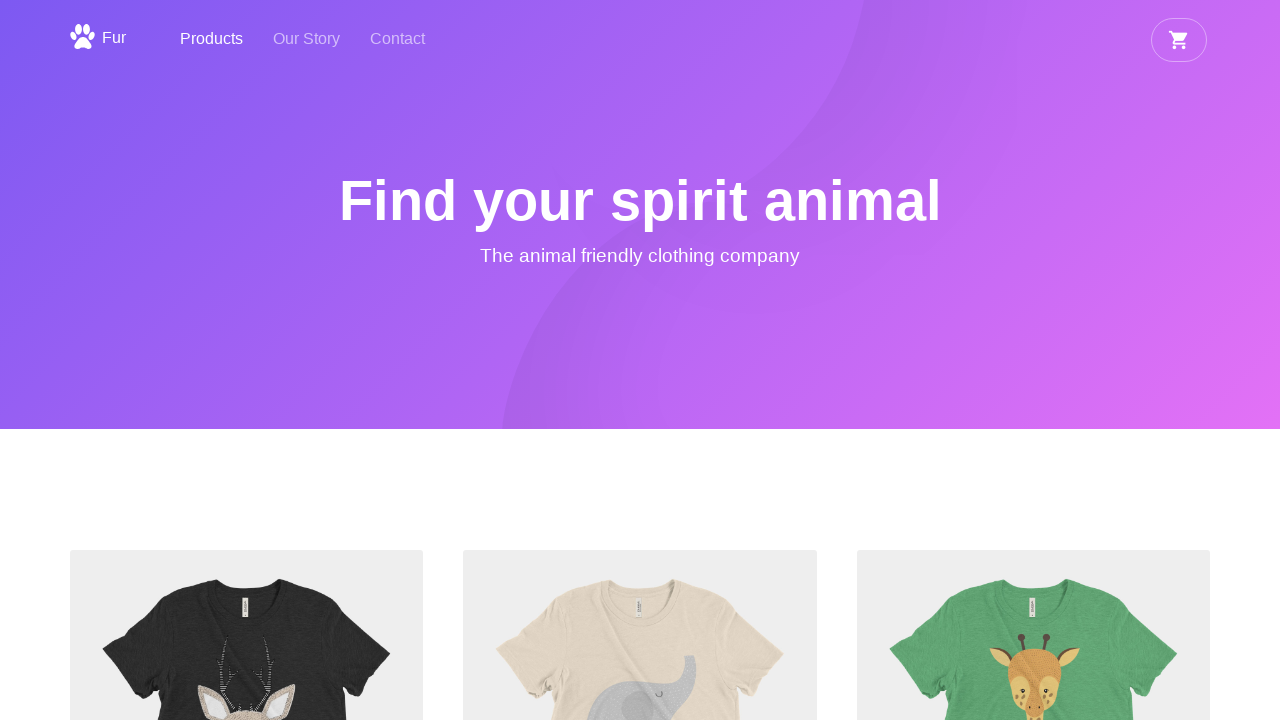